Verifies that the Best Buy page title contains the word "Best"

Starting URL: http://www.bestbuy.com

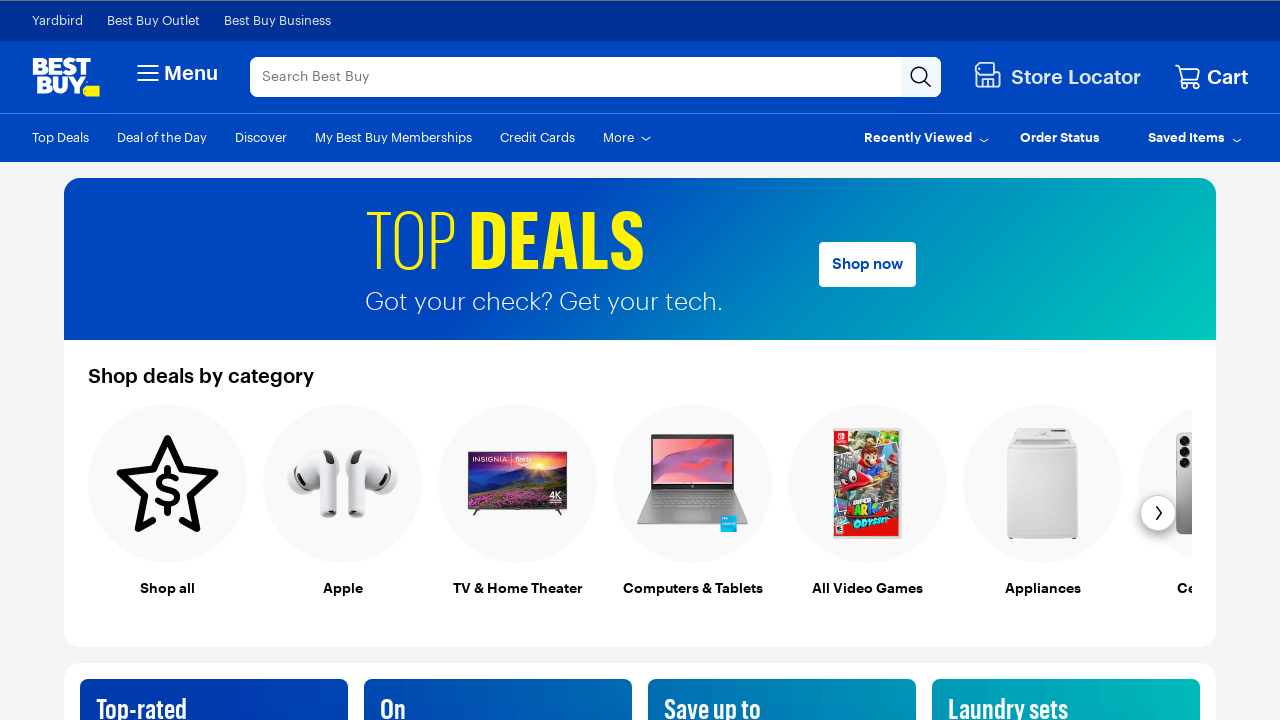

Navigated to Best Buy homepage
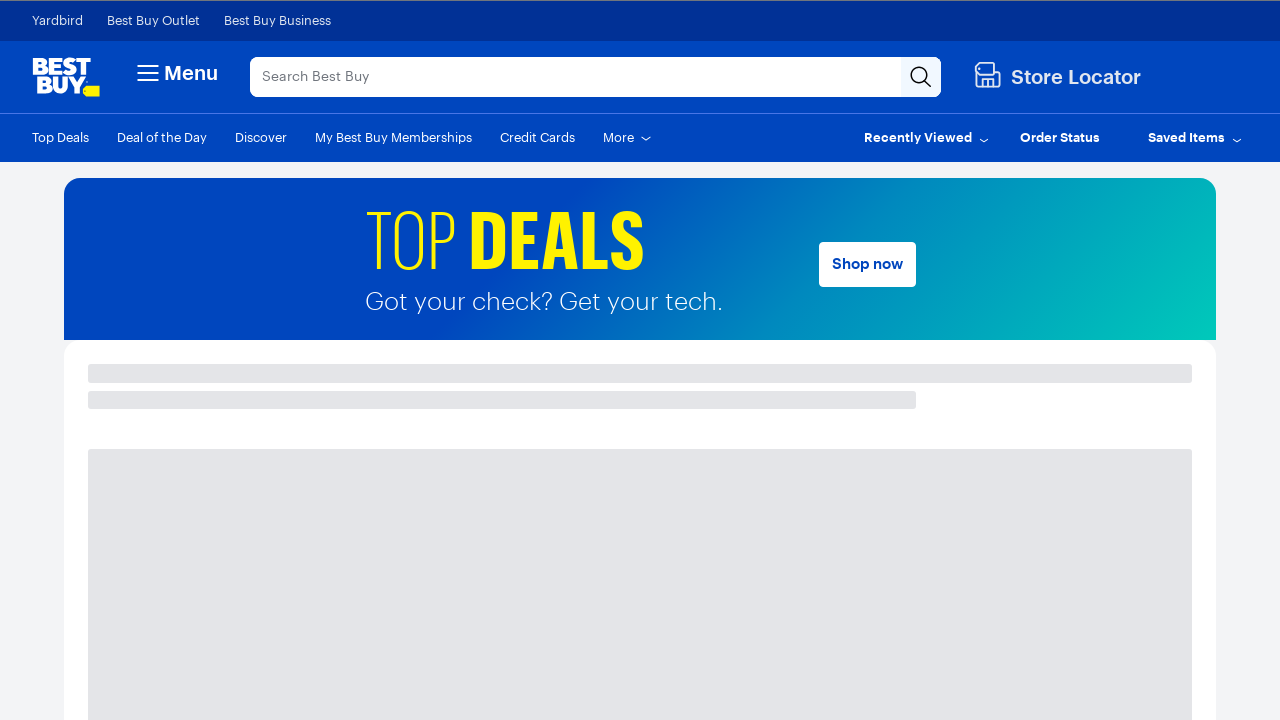

Verified that page title contains 'Best'
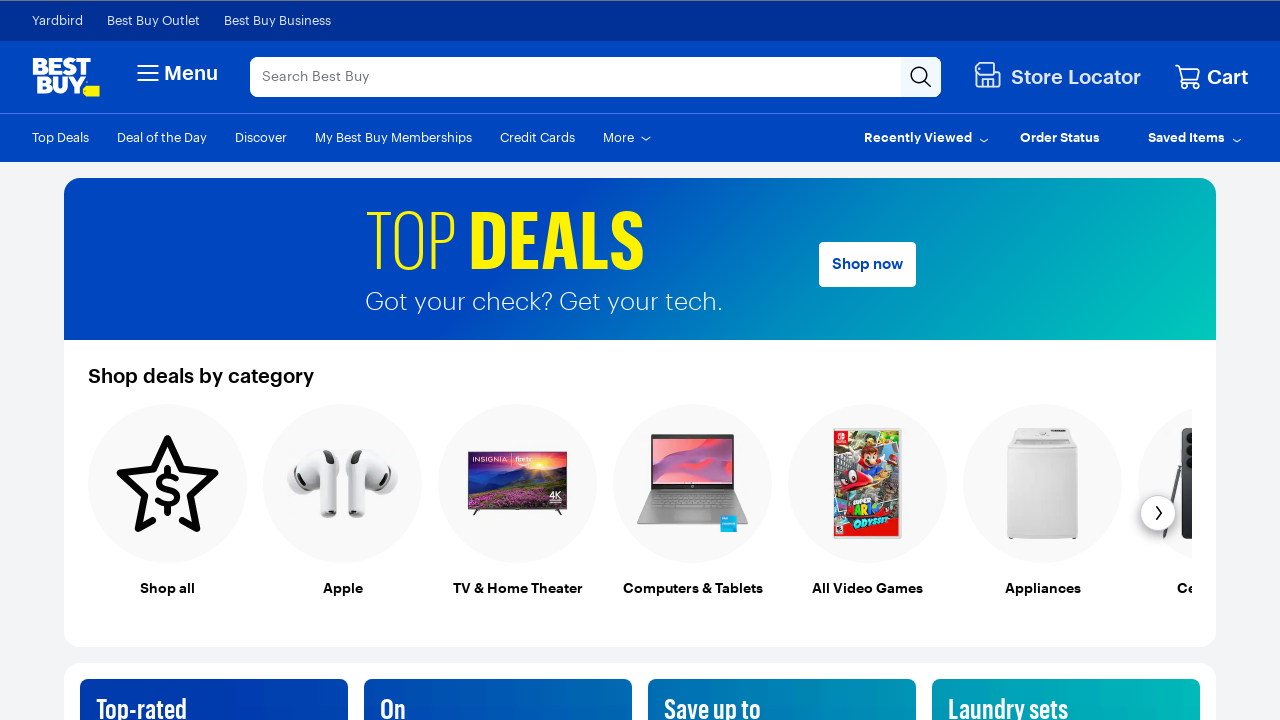

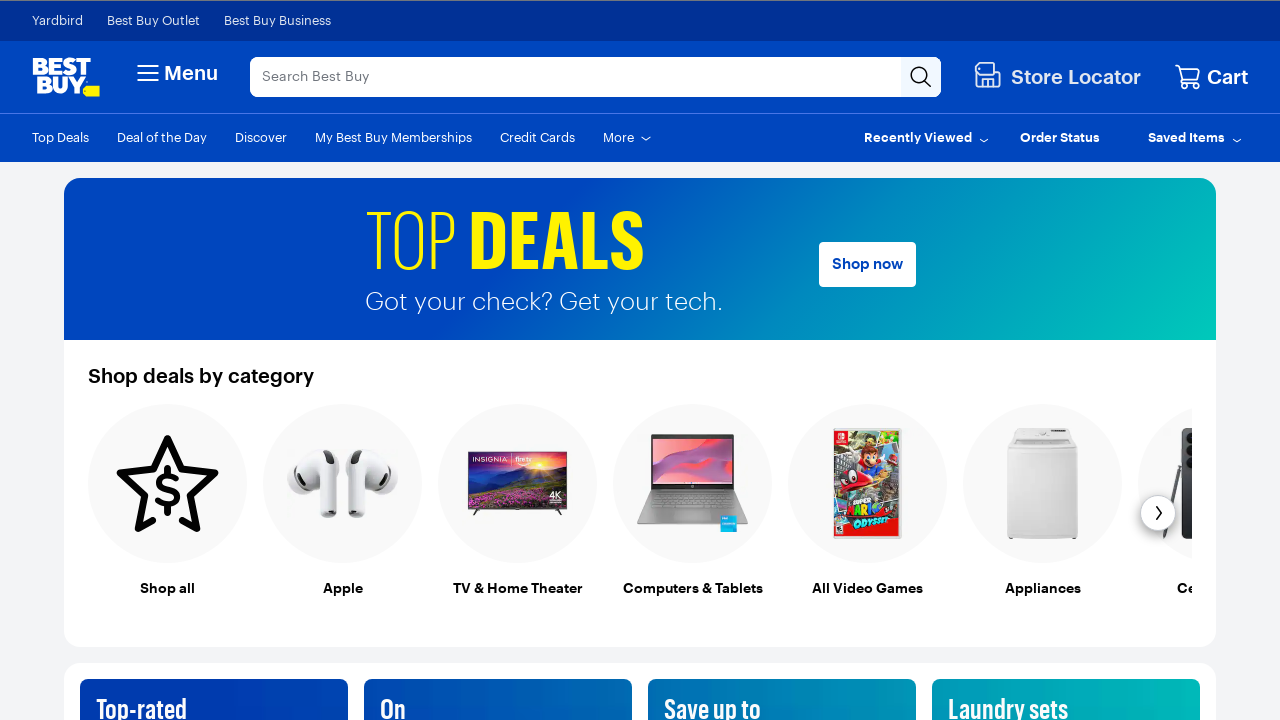